Tests marking all todo items as completed using the toggle-all checkbox

Starting URL: https://demo.playwright.dev/todomvc

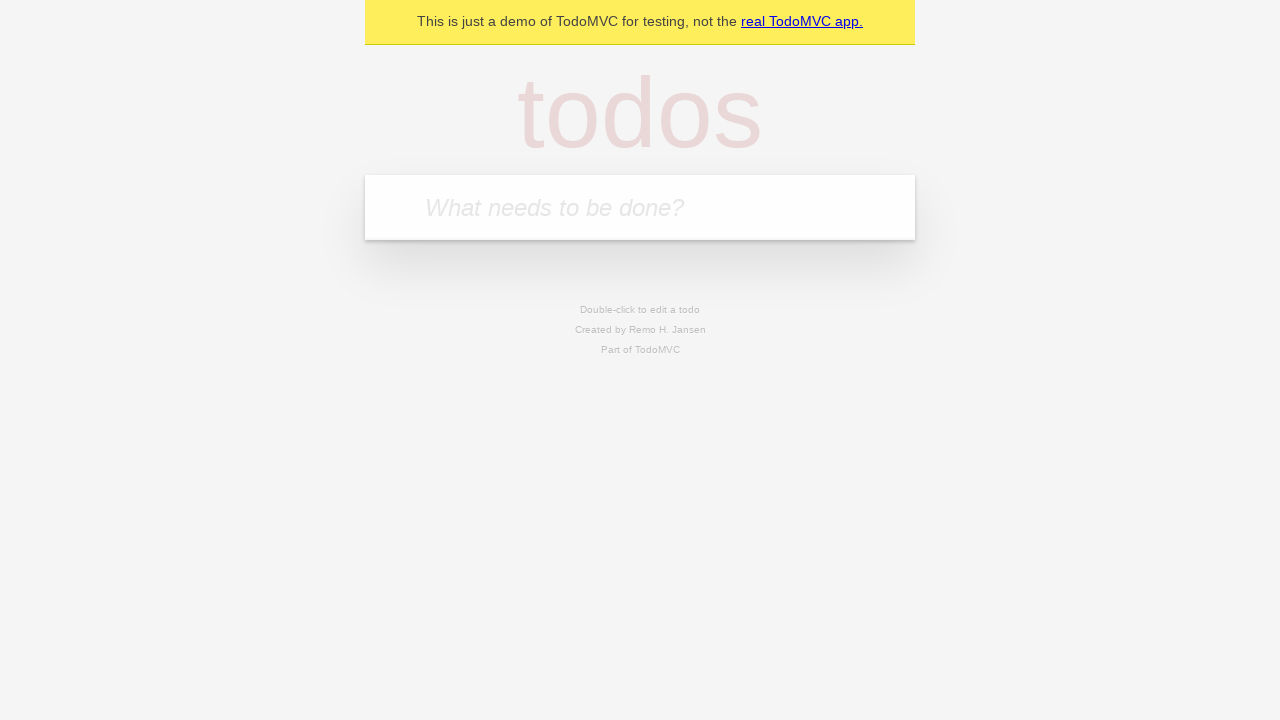

Filled todo input with 'buy some cheese' on internal:attr=[placeholder="What needs to be done?"i]
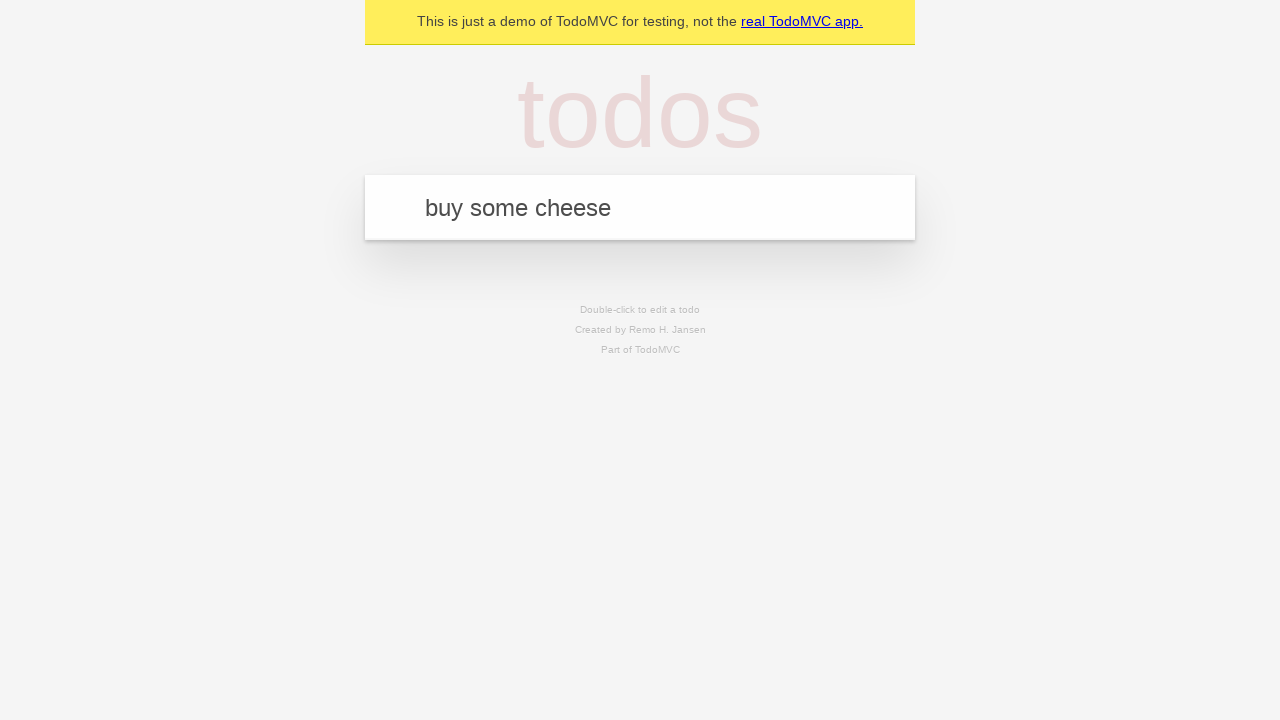

Pressed Enter to add first todo item on internal:attr=[placeholder="What needs to be done?"i]
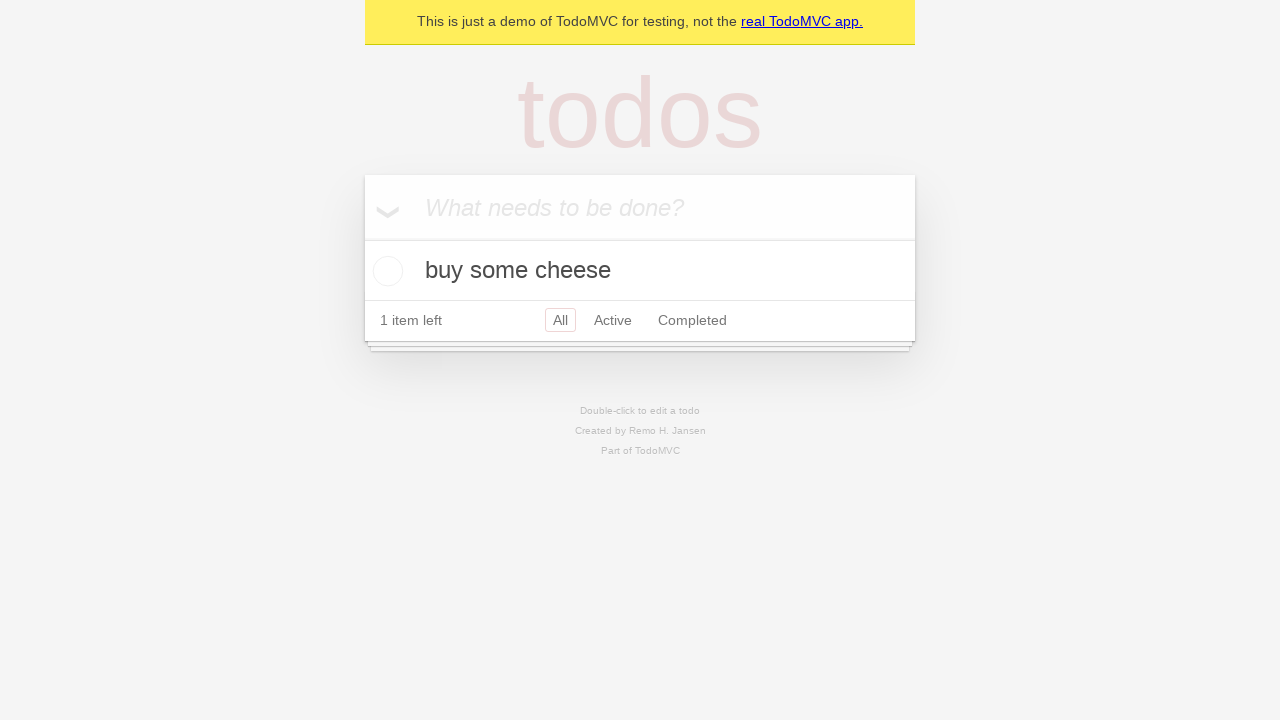

Filled todo input with 'feed the cat' on internal:attr=[placeholder="What needs to be done?"i]
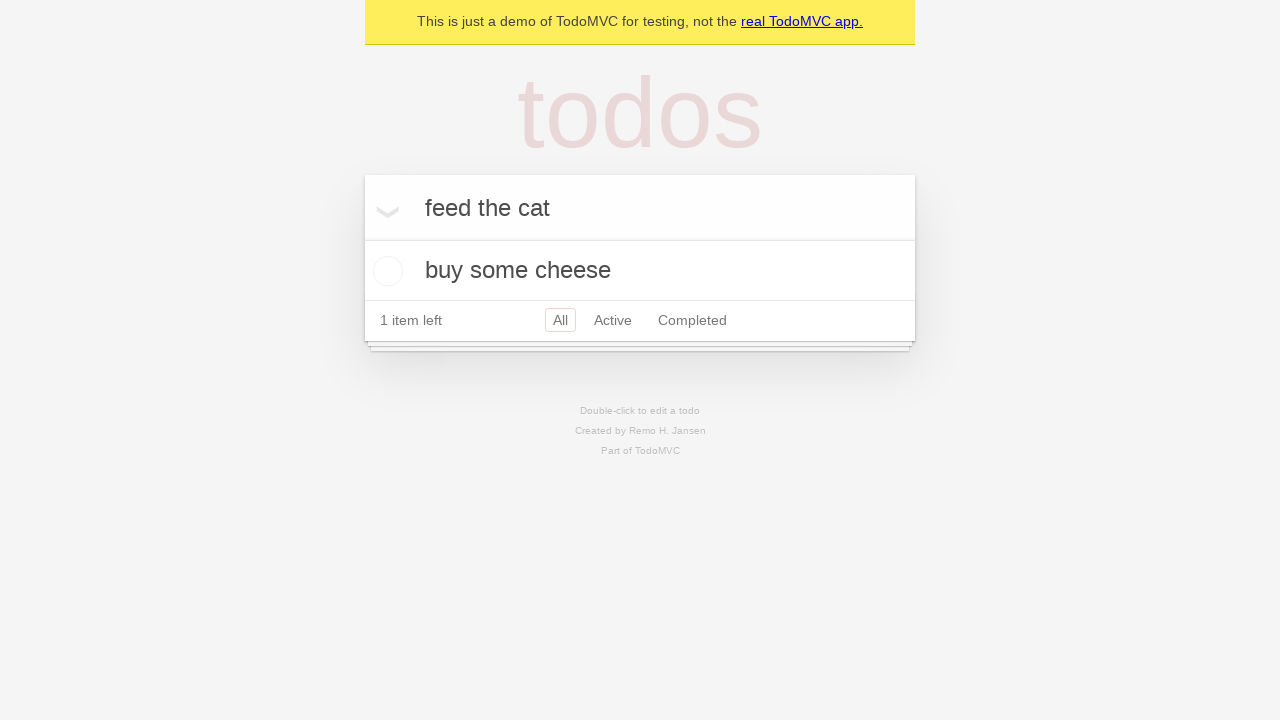

Pressed Enter to add second todo item on internal:attr=[placeholder="What needs to be done?"i]
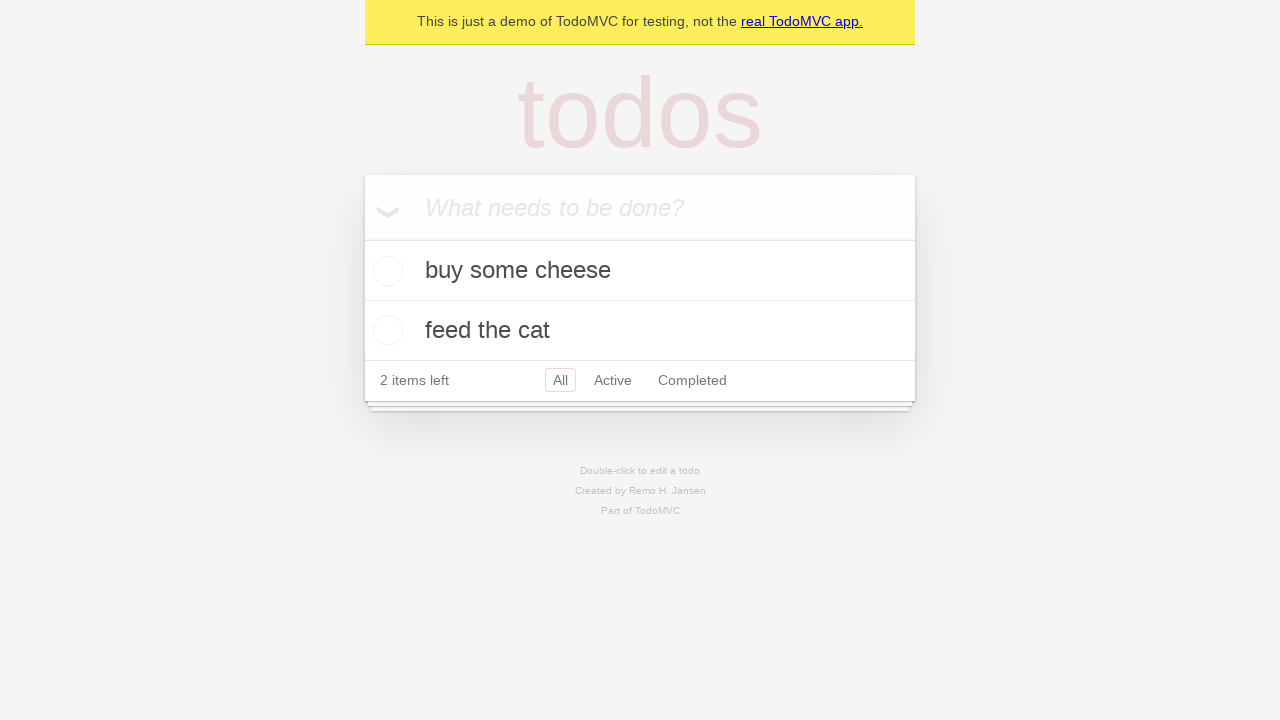

Filled todo input with 'book a doctors appointment' on internal:attr=[placeholder="What needs to be done?"i]
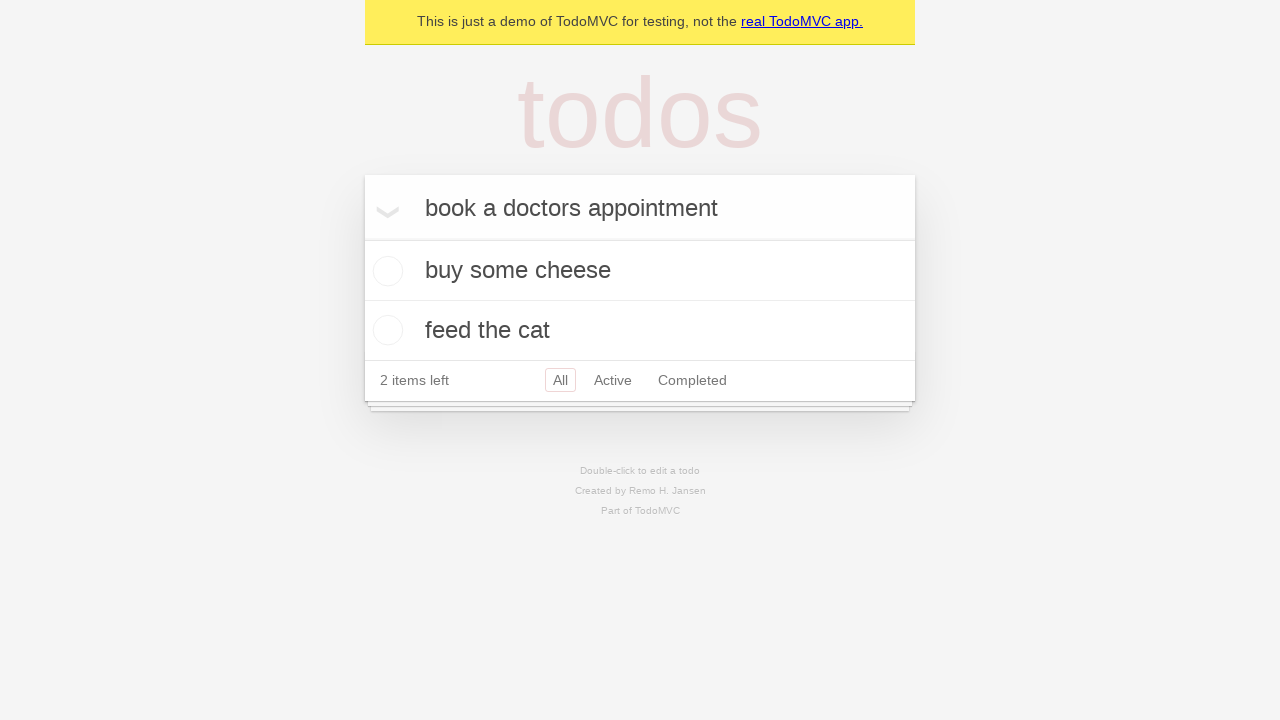

Pressed Enter to add third todo item on internal:attr=[placeholder="What needs to be done?"i]
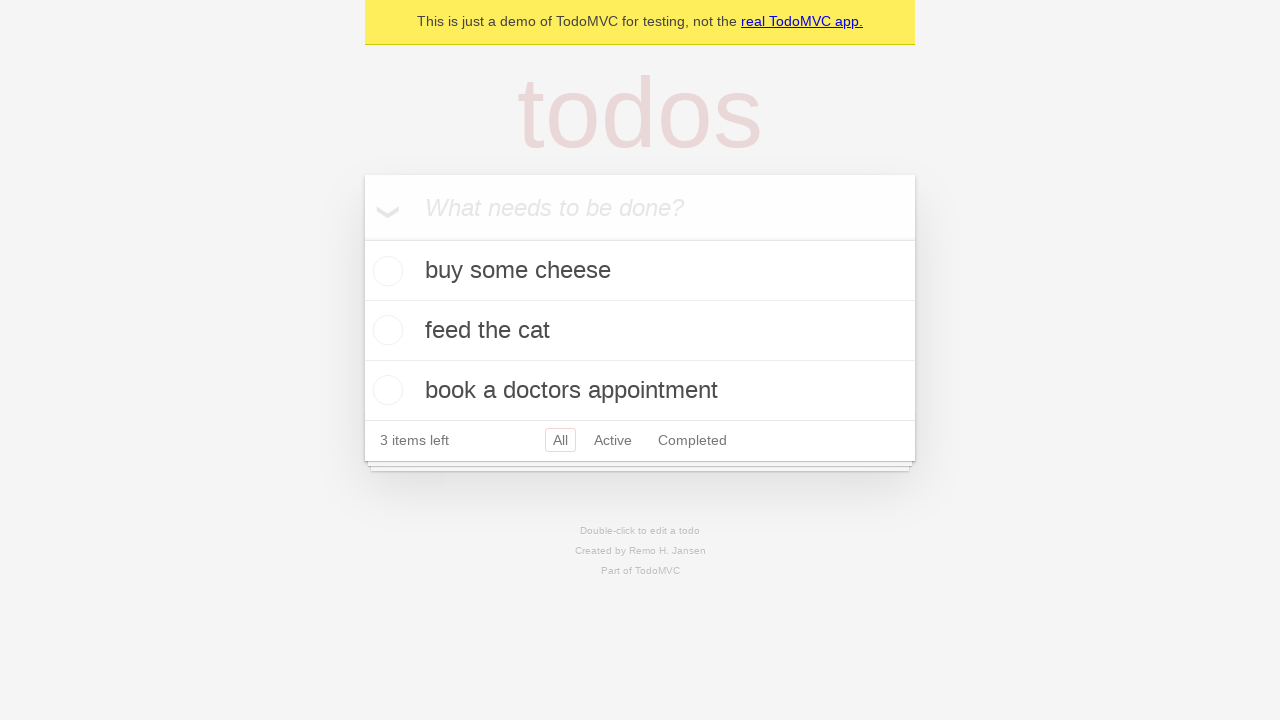

Waited for all three todo items to appear in the list
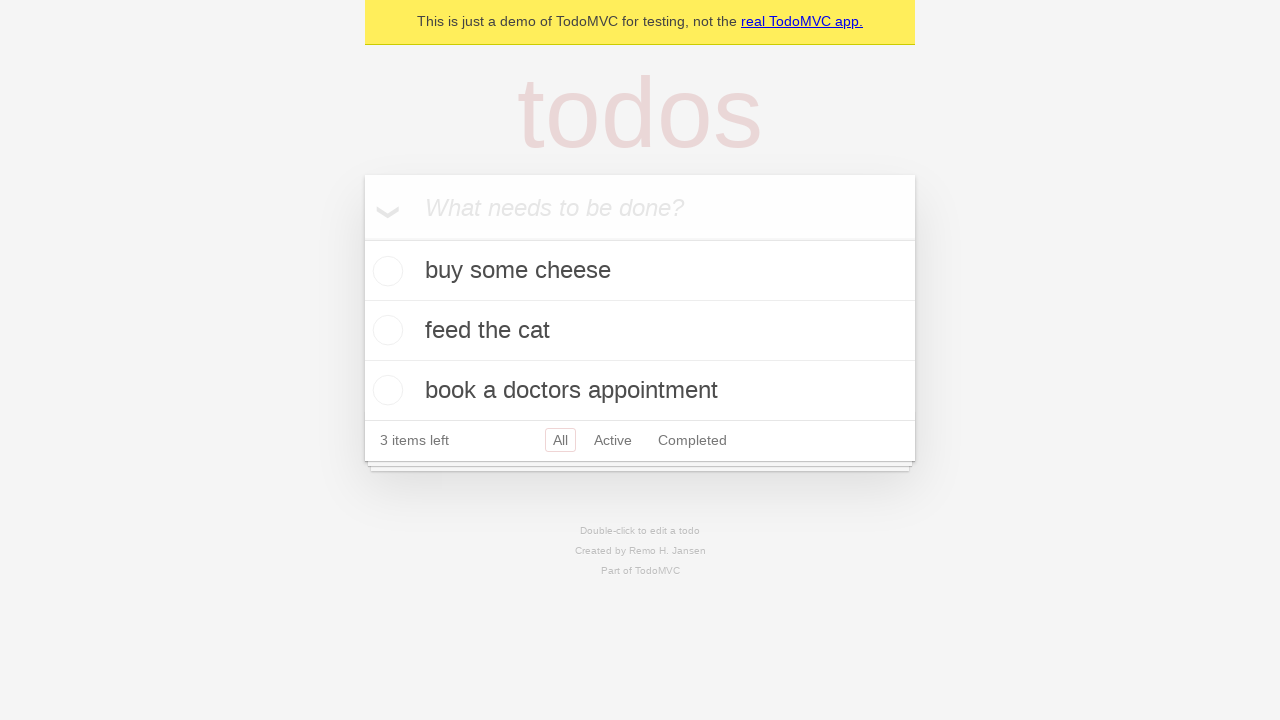

Checked 'Mark all as complete' toggle to complete all todos at (362, 238) on internal:label="Mark all as complete"i
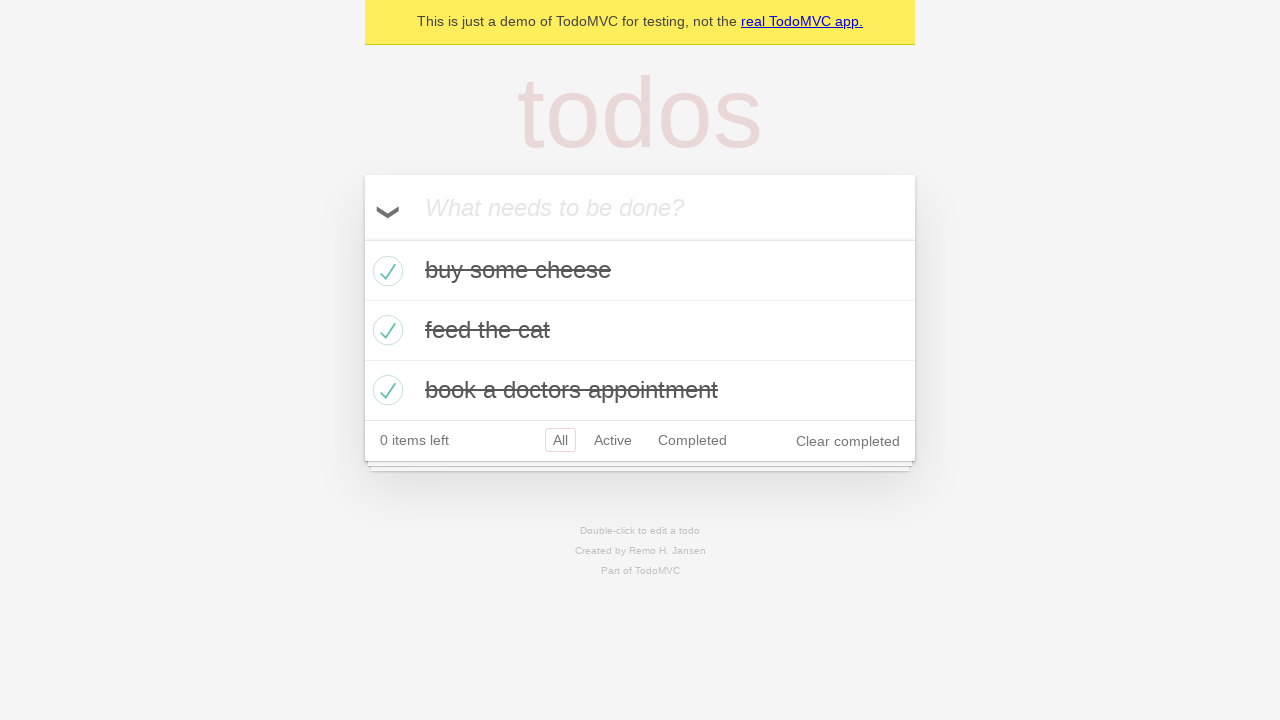

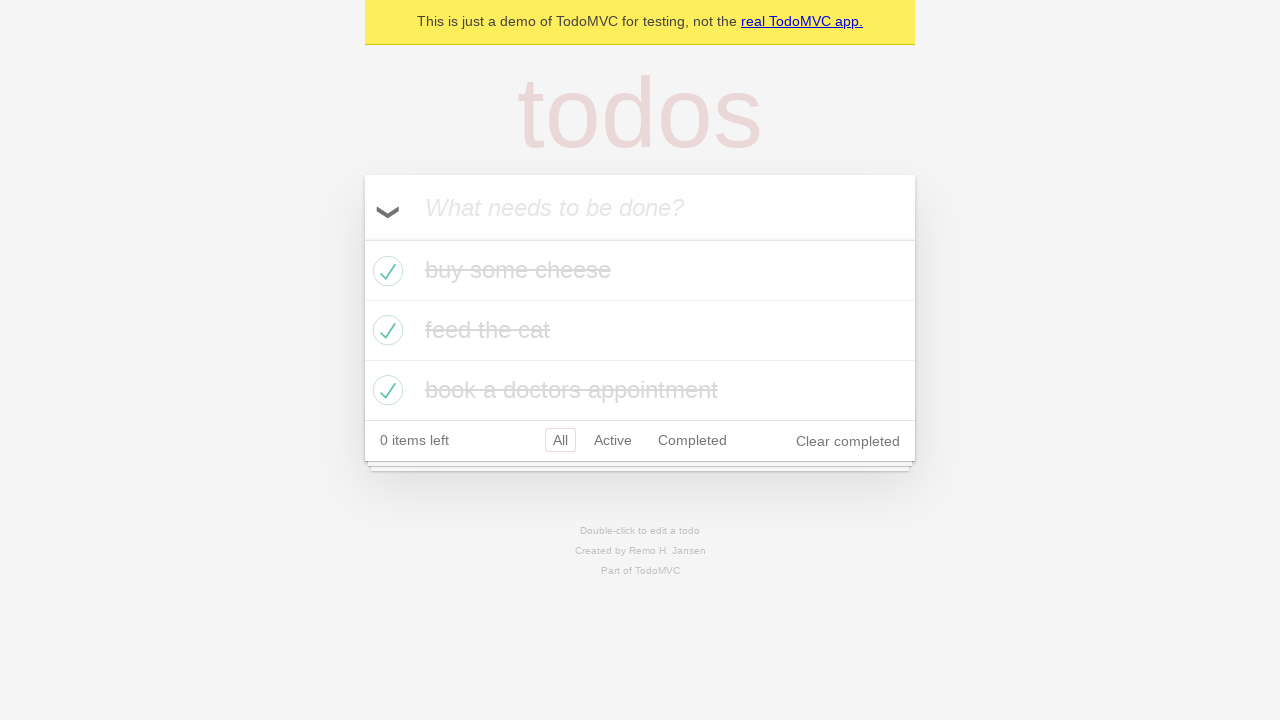